Tests checking and unchecking a checkbox on the automation sandbox page

Starting URL: https://thefreerangetester.github.io/sandbox-automation-testing/

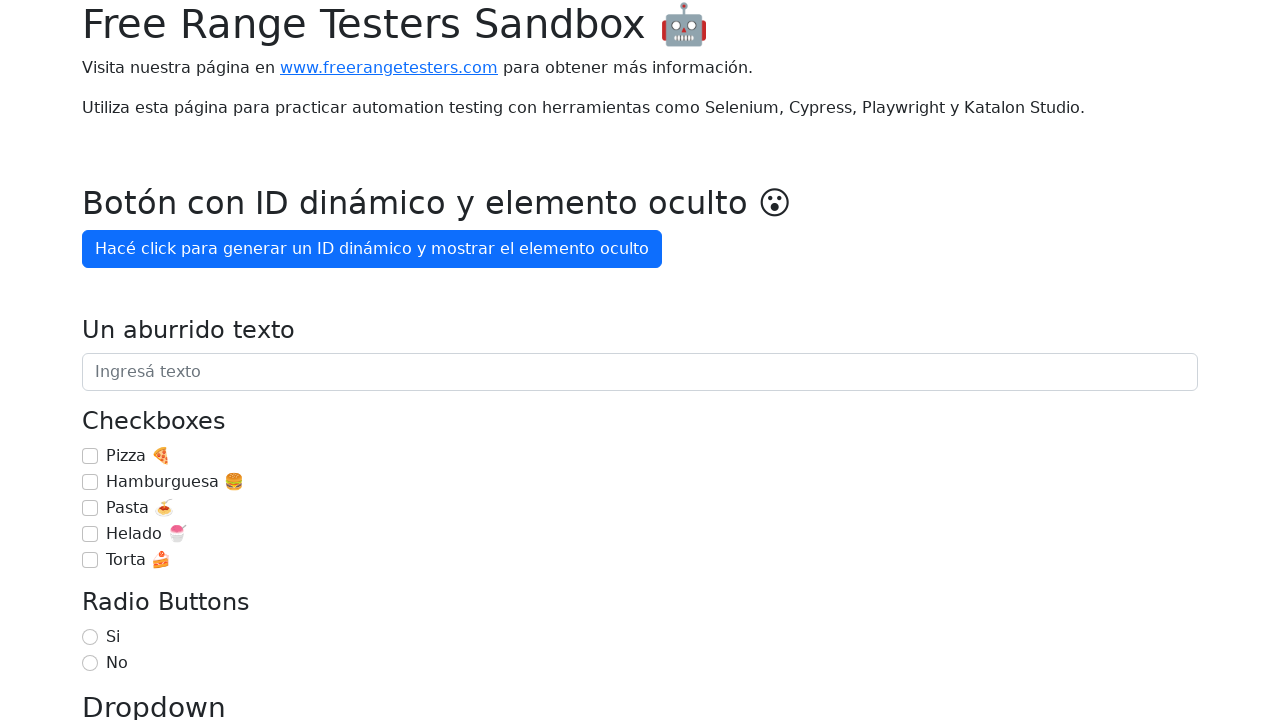

Located Pasta checkbox element
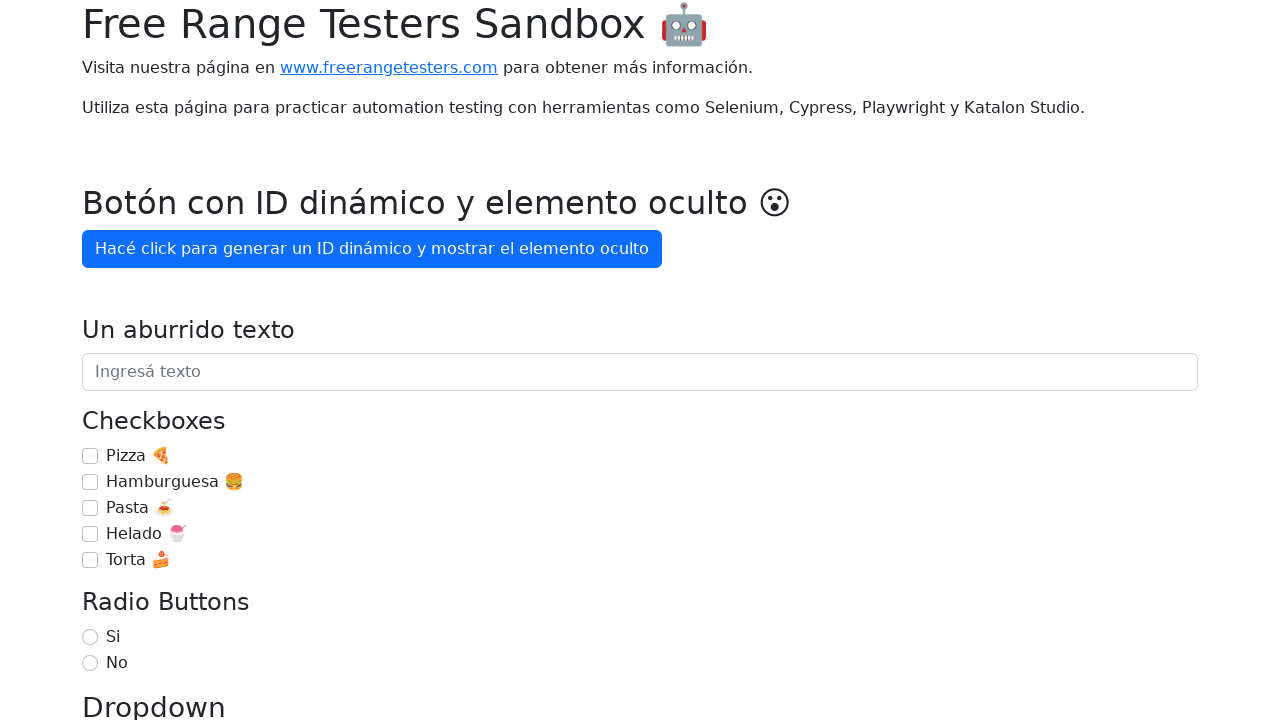

Checked the Pasta checkbox at (90, 508) on internal:role=checkbox[name="Pasta 🍝"i]
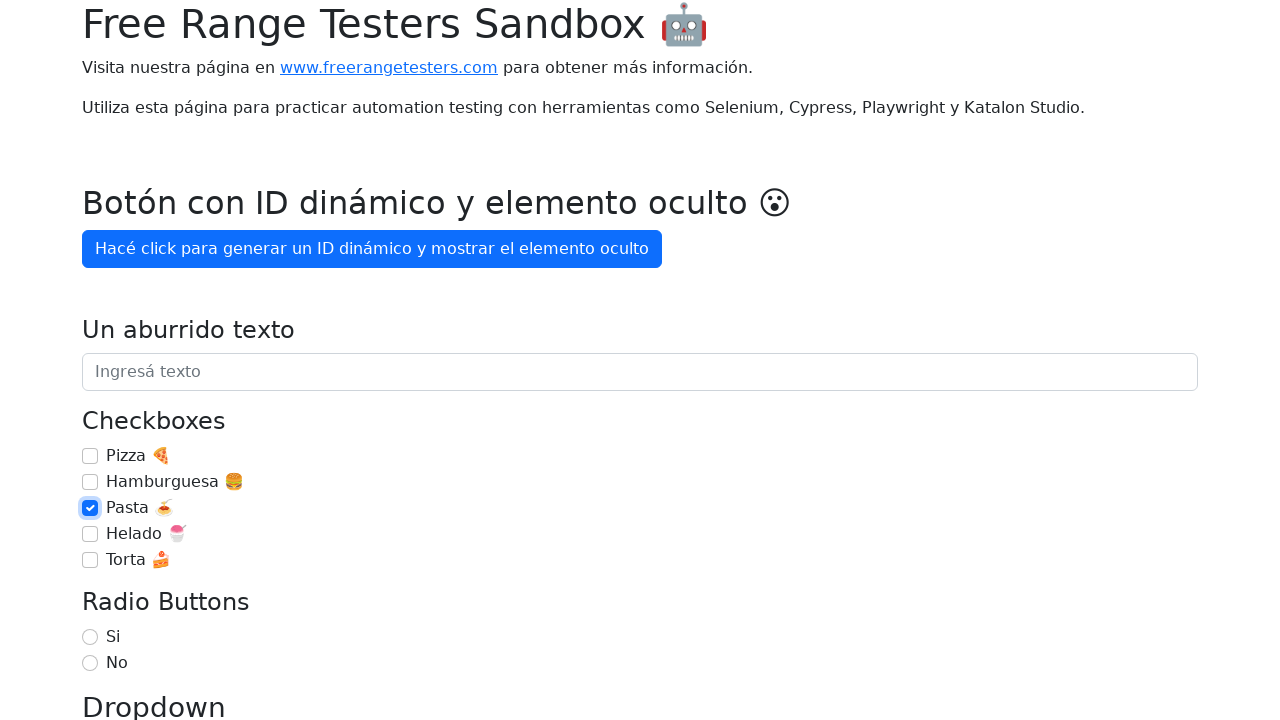

Unchecked the Pasta checkbox at (90, 508) on internal:role=checkbox[name="Pasta 🍝"i]
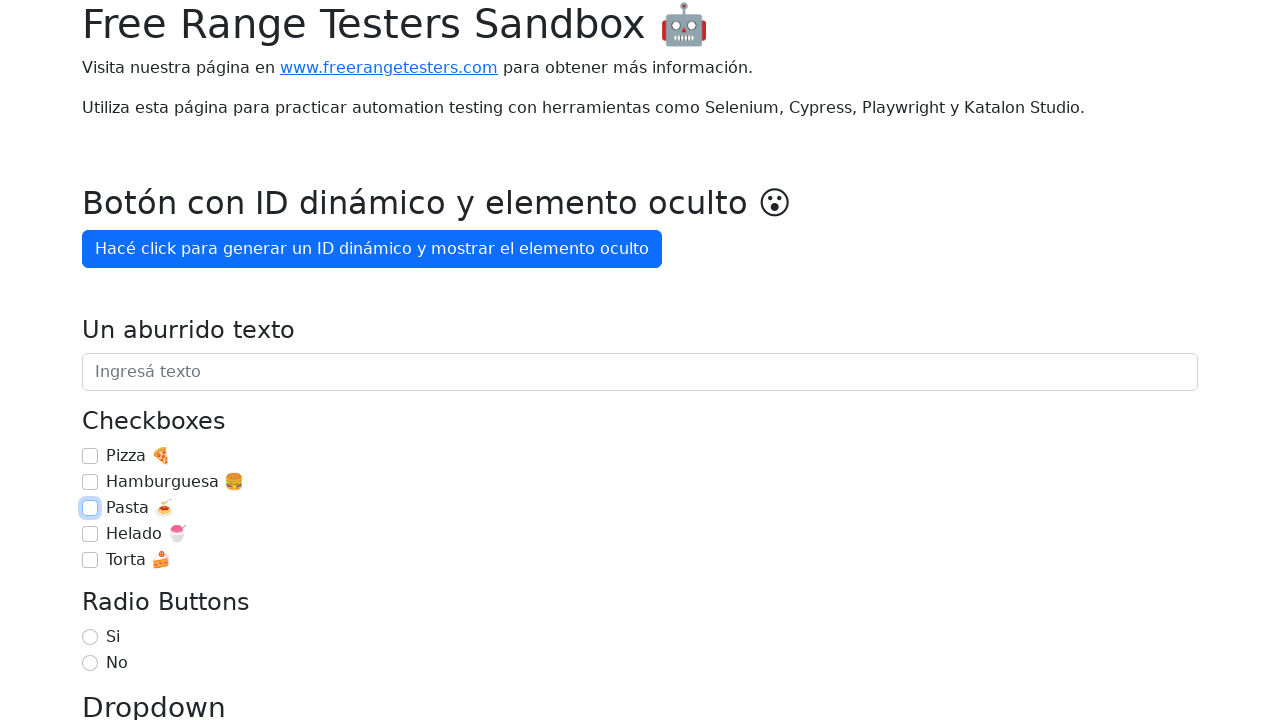

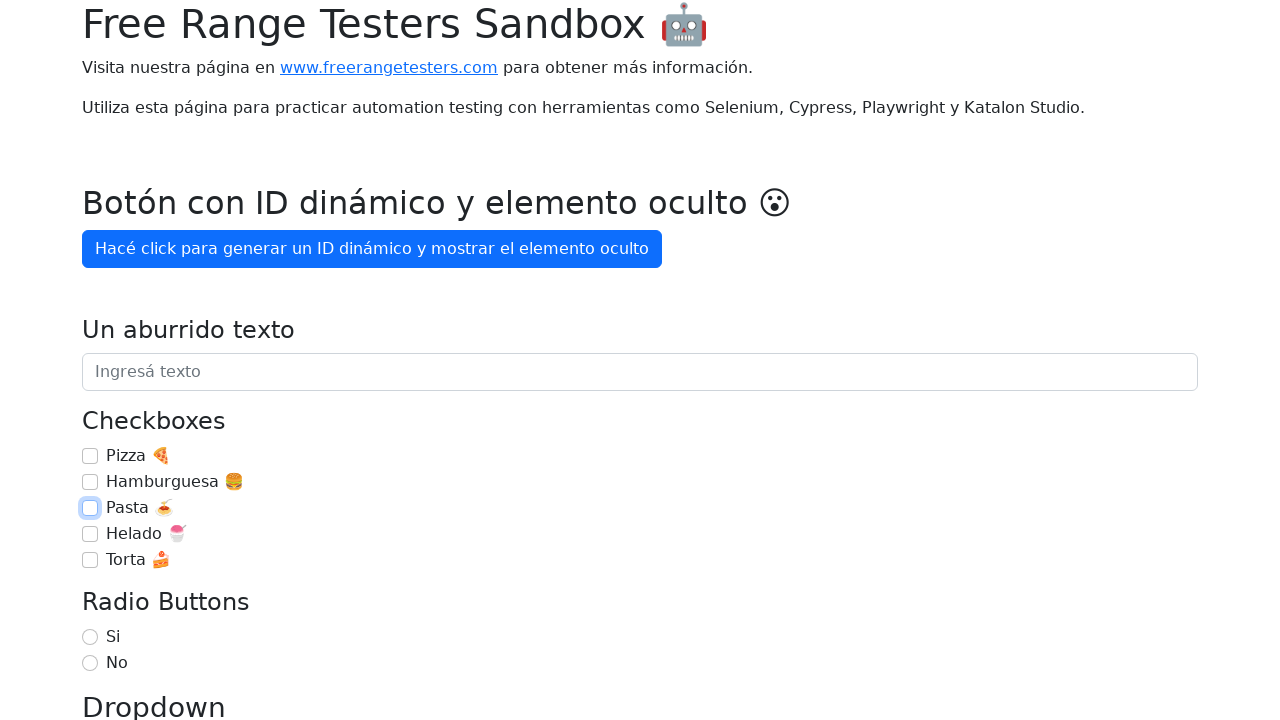